Tests checkbox functionality by clicking all checkboxes on the page to select them, then clicking them again to deselect them all

Starting URL: https://rahulshettyacademy.com/AutomationPractice/

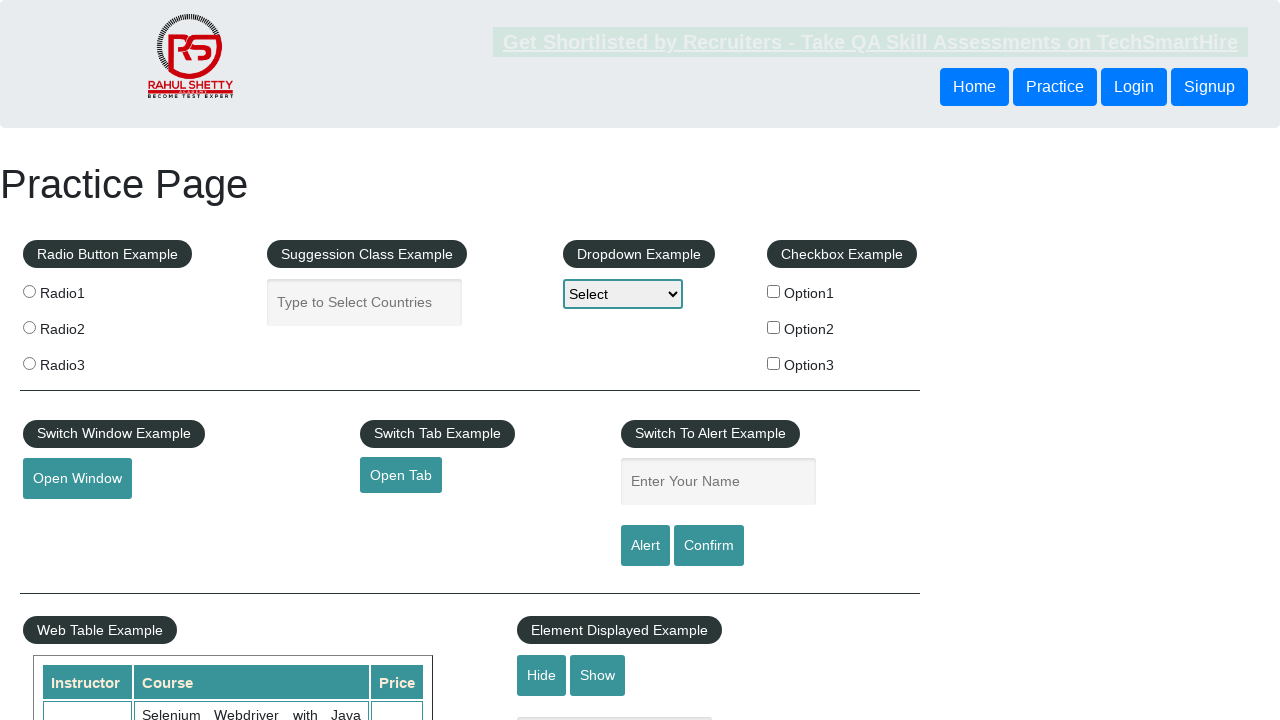

Located all checkboxes on the page
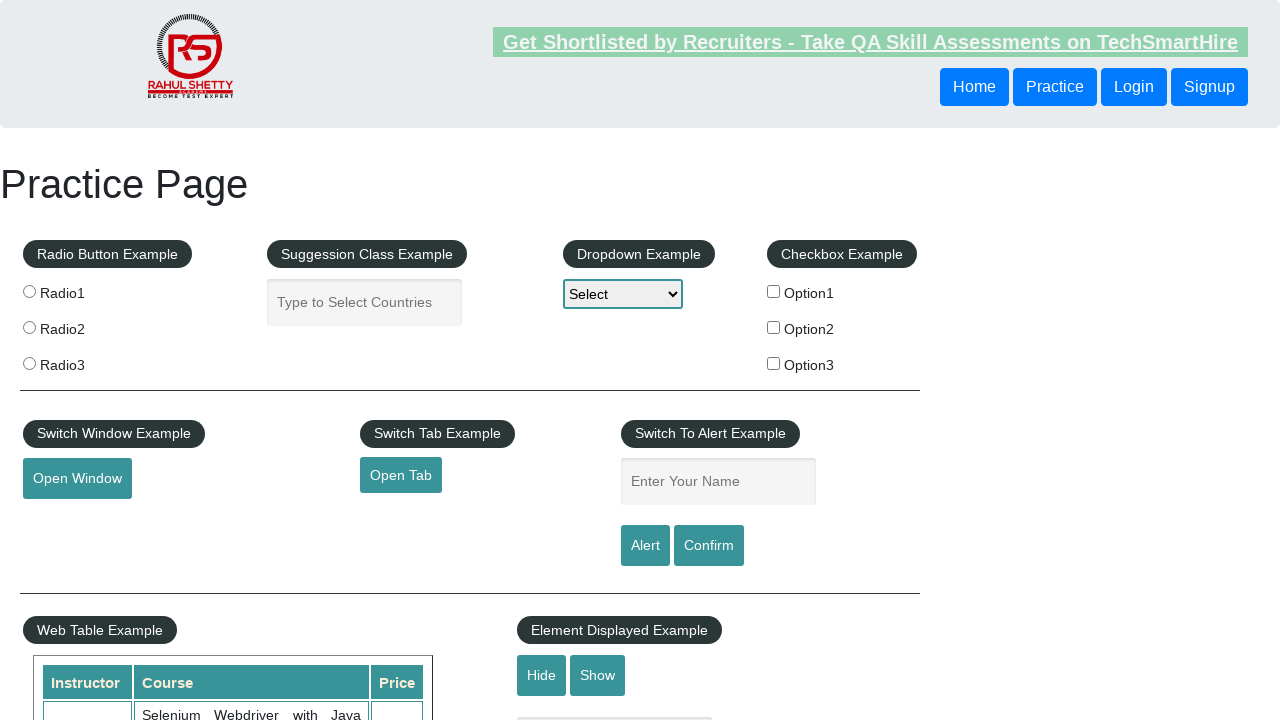

Found 3 checkboxes
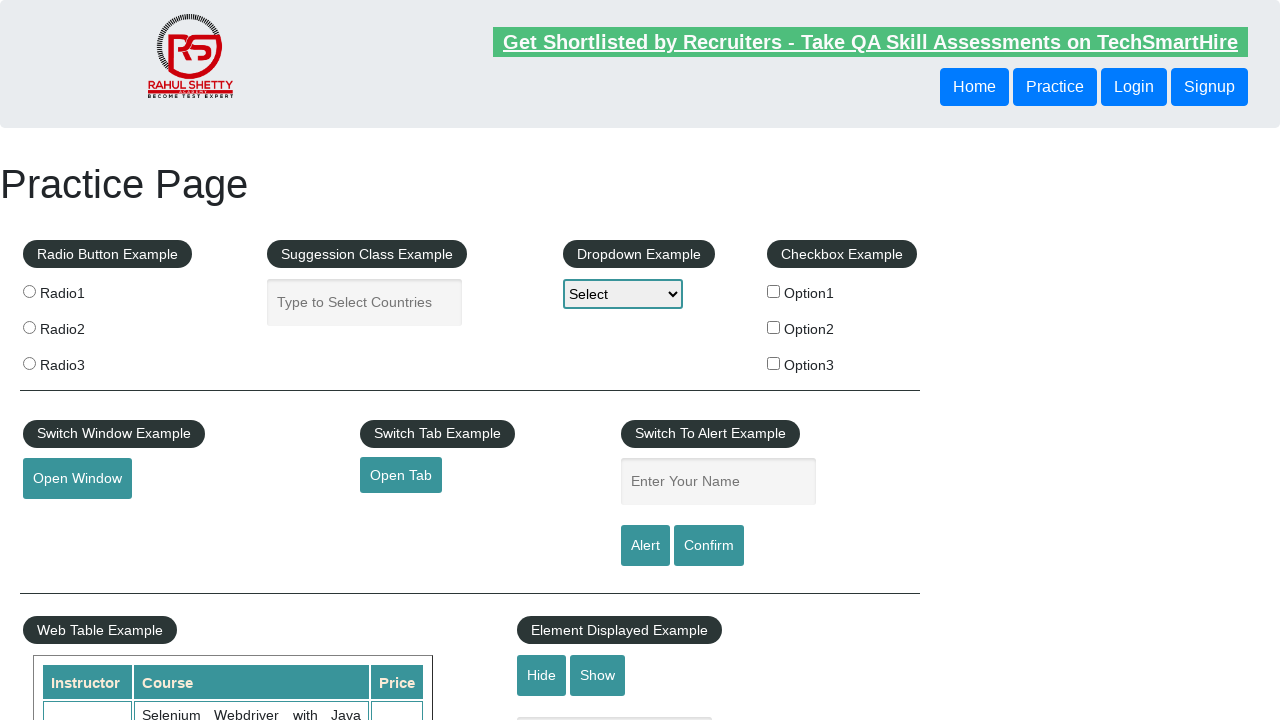

Clicked checkbox 1 to select it at (774, 291) on input[type='checkbox'] >> nth=0
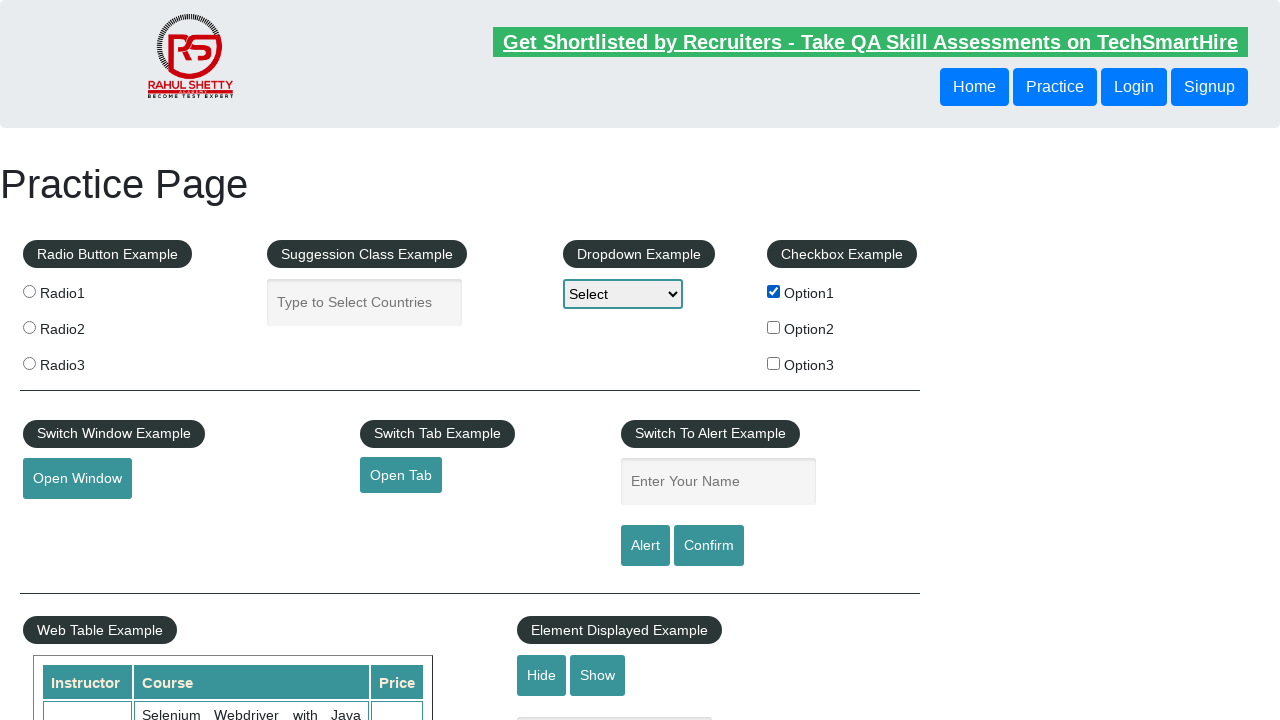

Clicked checkbox 2 to select it at (774, 327) on input[type='checkbox'] >> nth=1
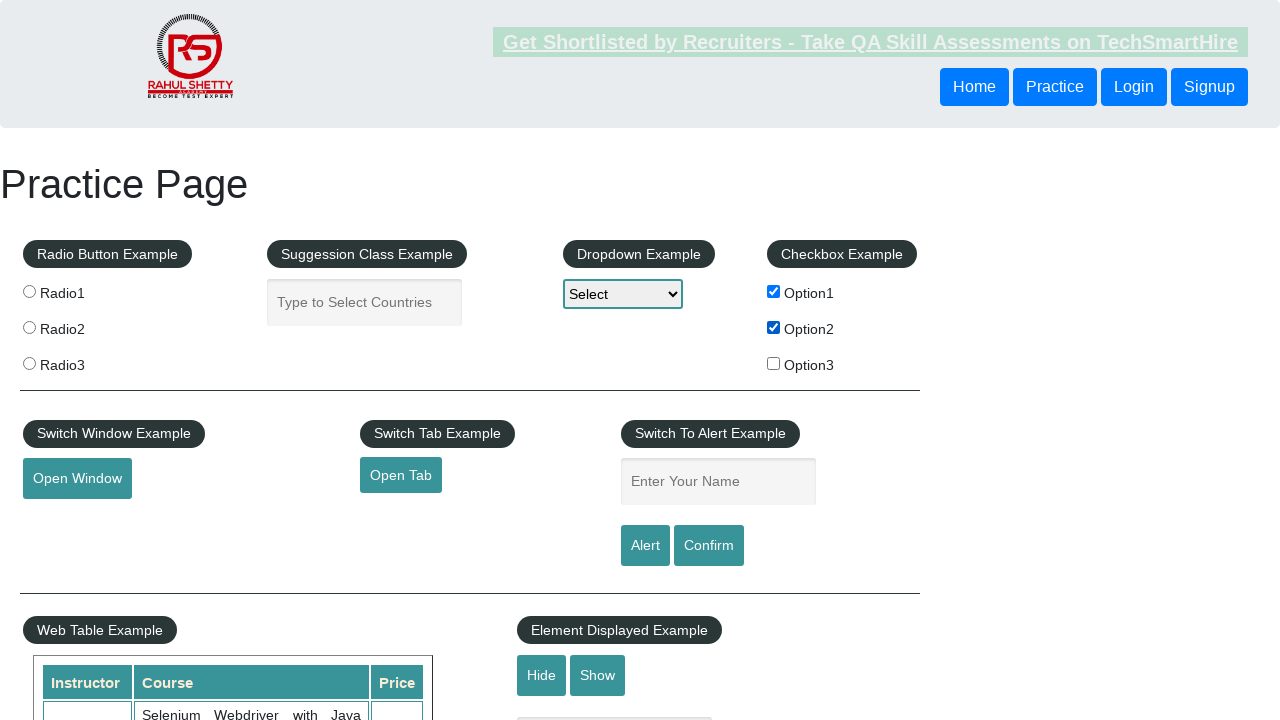

Clicked checkbox 3 to select it at (774, 363) on input[type='checkbox'] >> nth=2
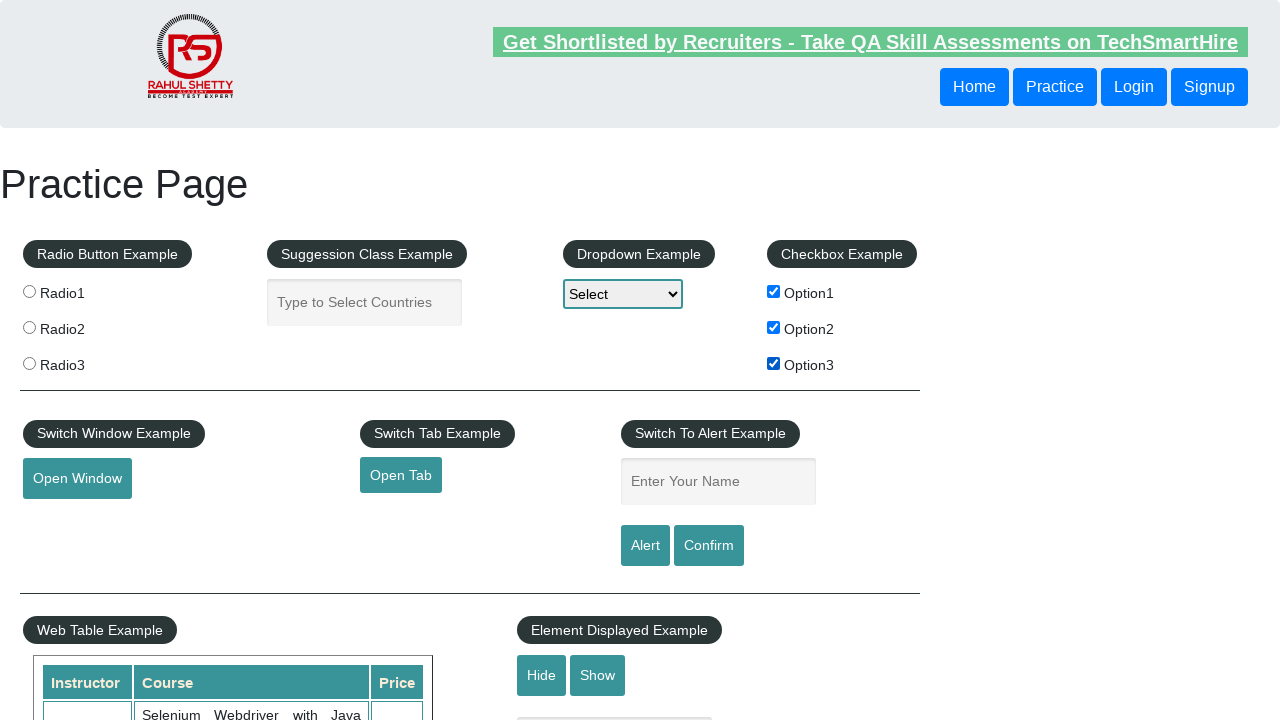

Waited 2 seconds
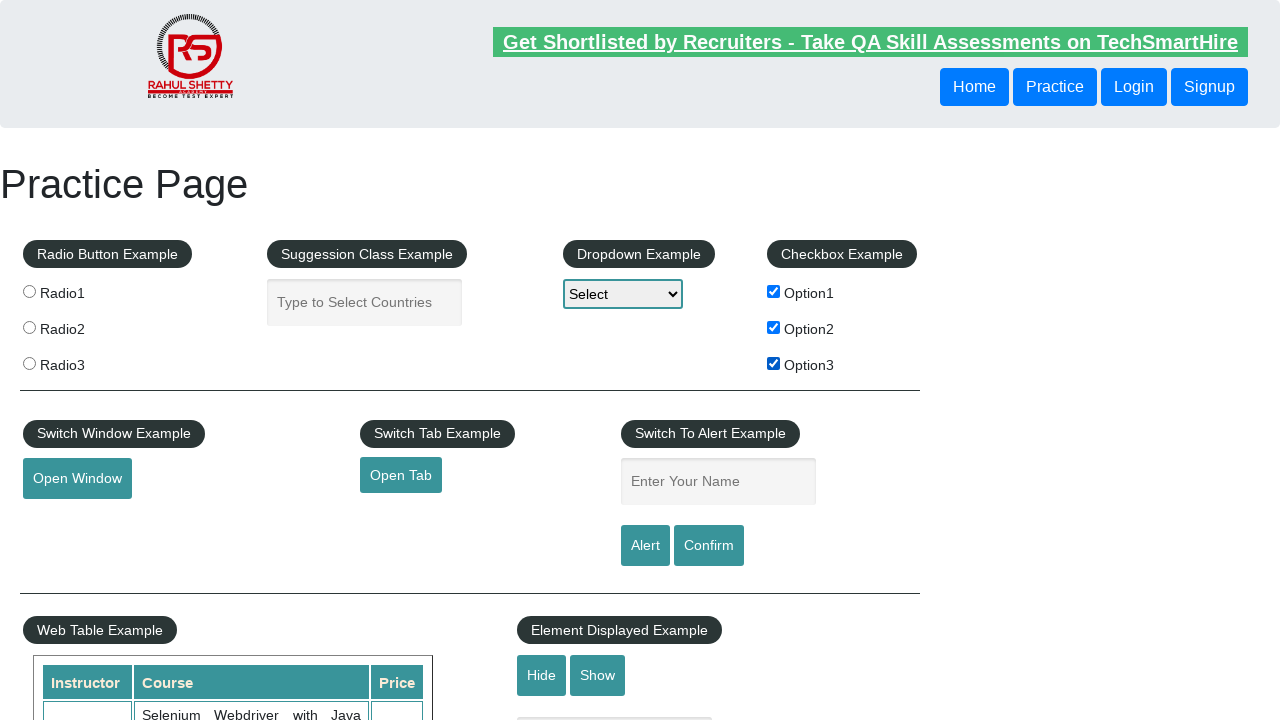

Clicked checkbox 1 to deselect it at (774, 291) on input[type='checkbox'] >> nth=0
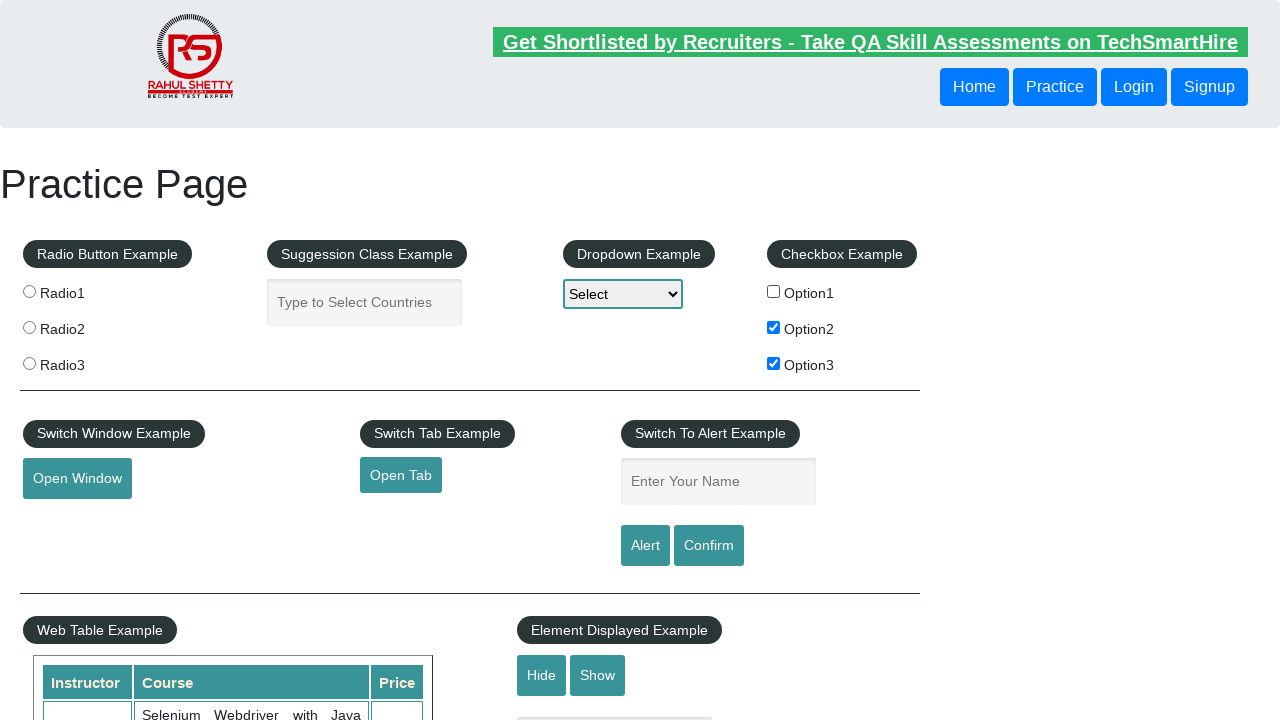

Clicked checkbox 2 to deselect it at (774, 327) on input[type='checkbox'] >> nth=1
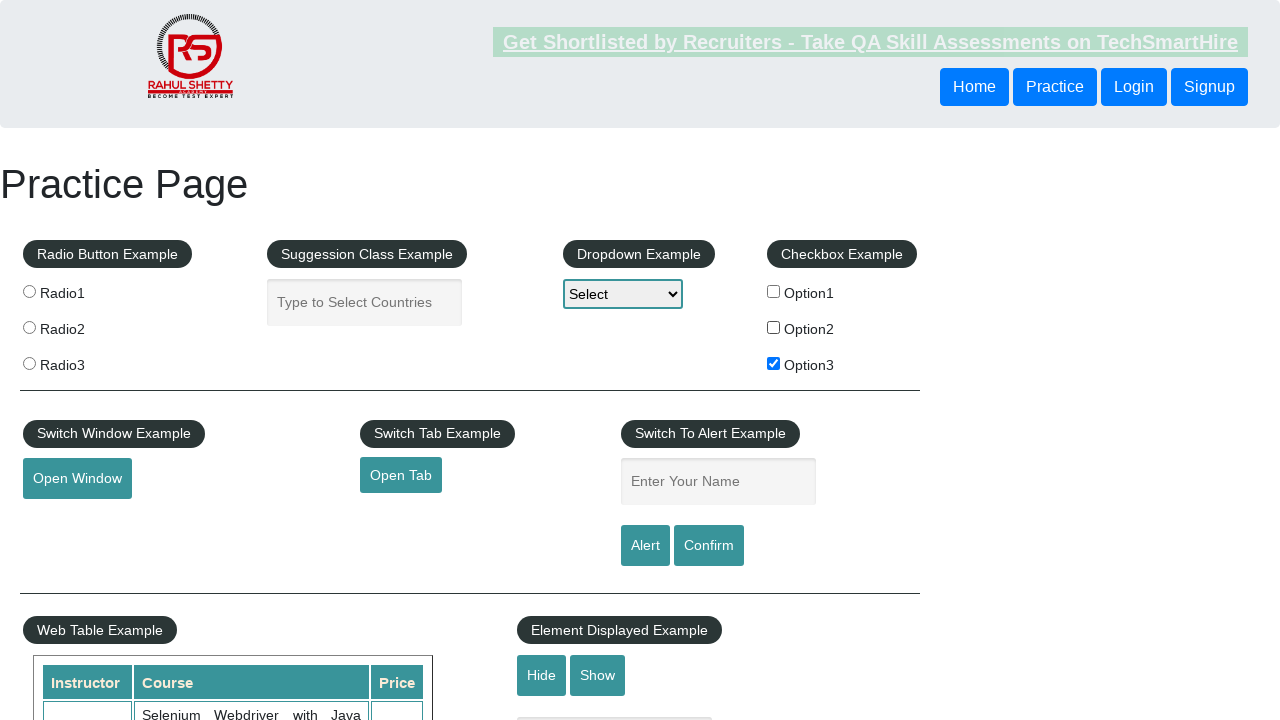

Clicked checkbox 3 to deselect it at (774, 363) on input[type='checkbox'] >> nth=2
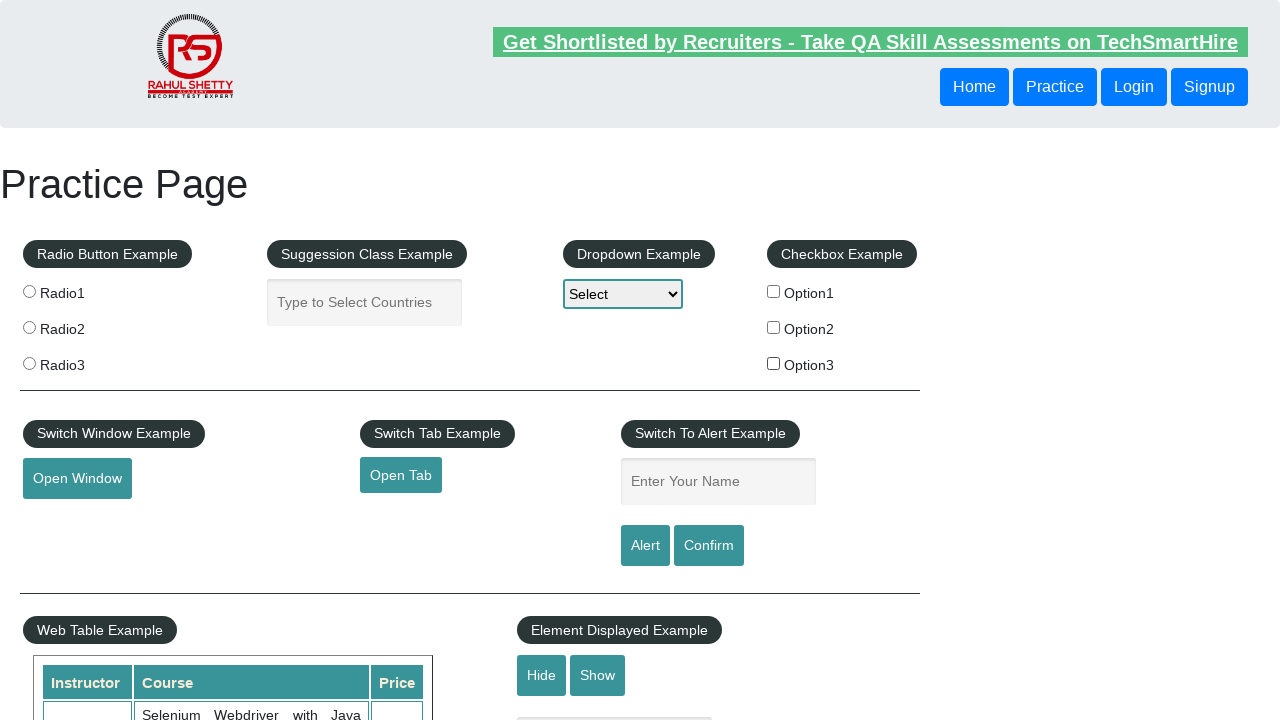

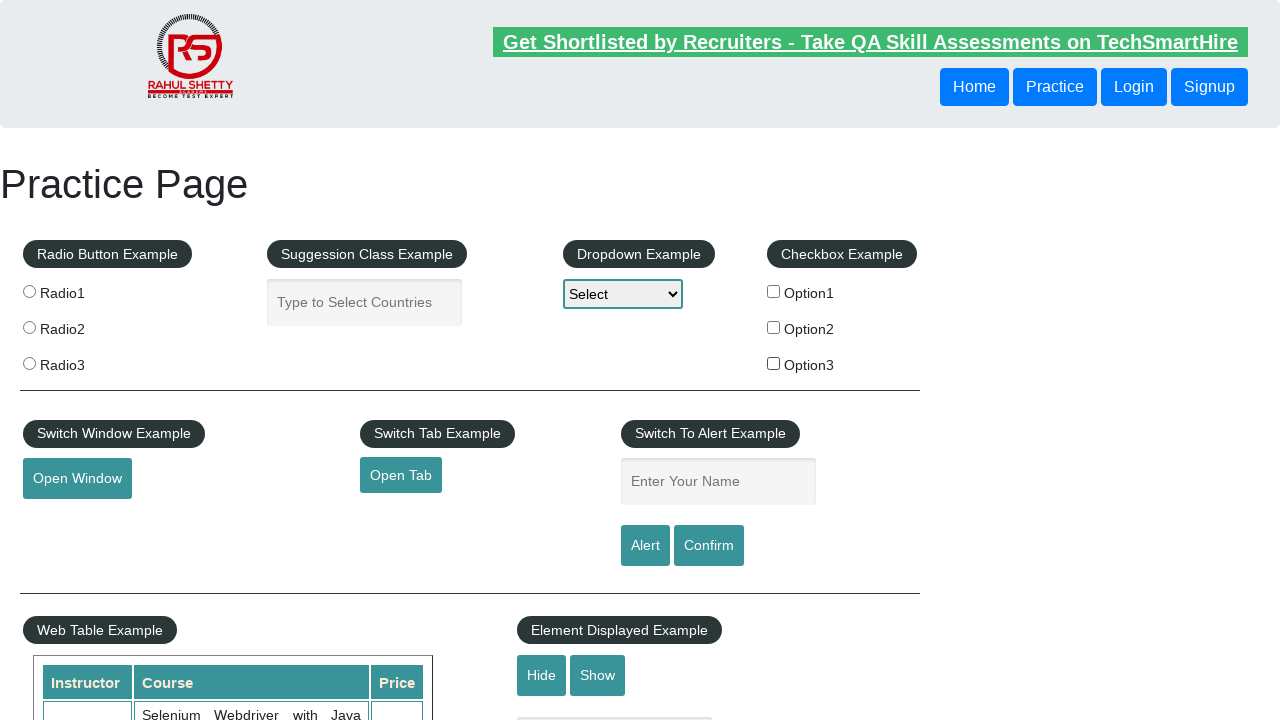